Tests alert handling by clicking a button that triggers an alert and accepting it

Starting URL: https://demo.automationtesting.in/Alerts.html

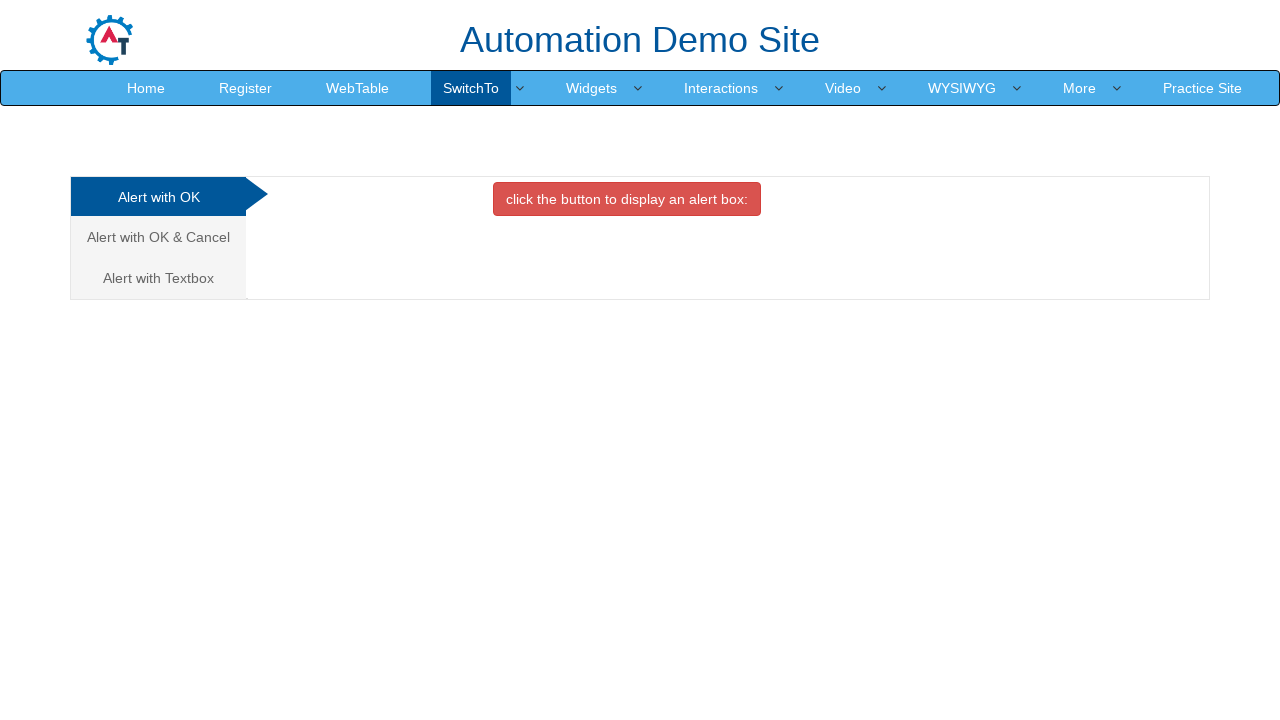

Clicked button to trigger alert dialog at (627, 199) on xpath=//*[@id="OKTab"]/button
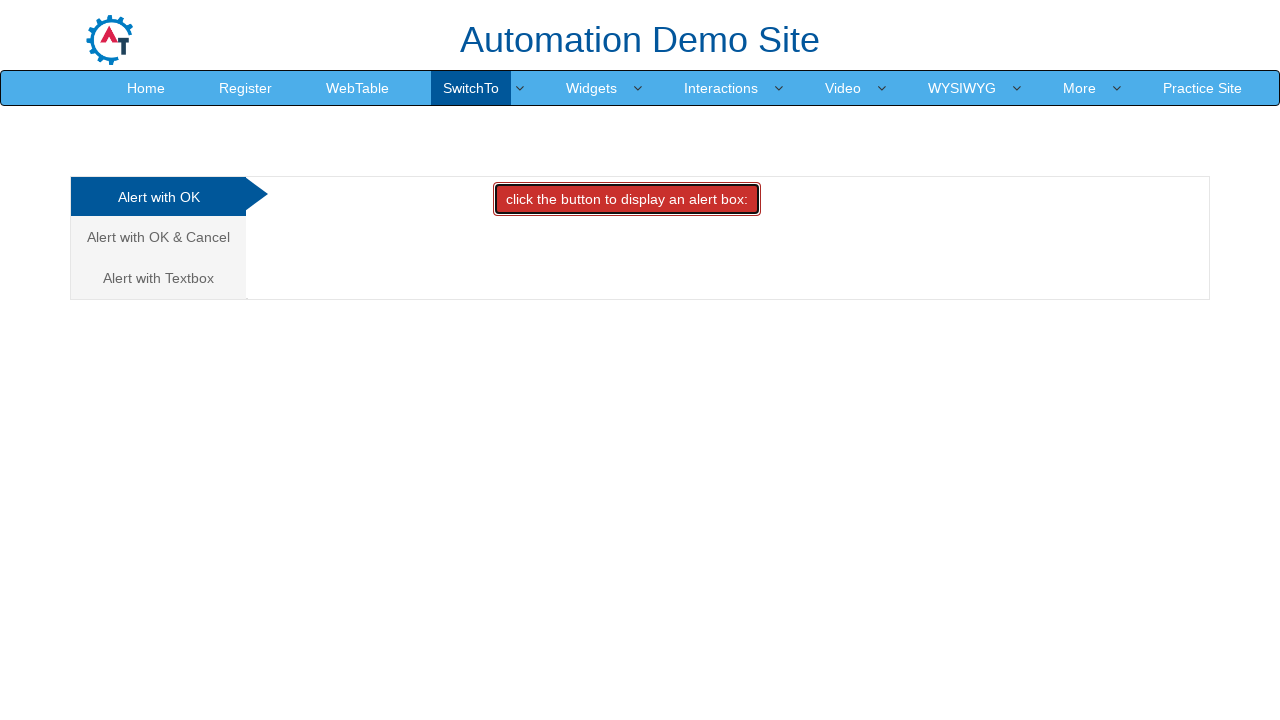

Set up dialog handler to accept alert
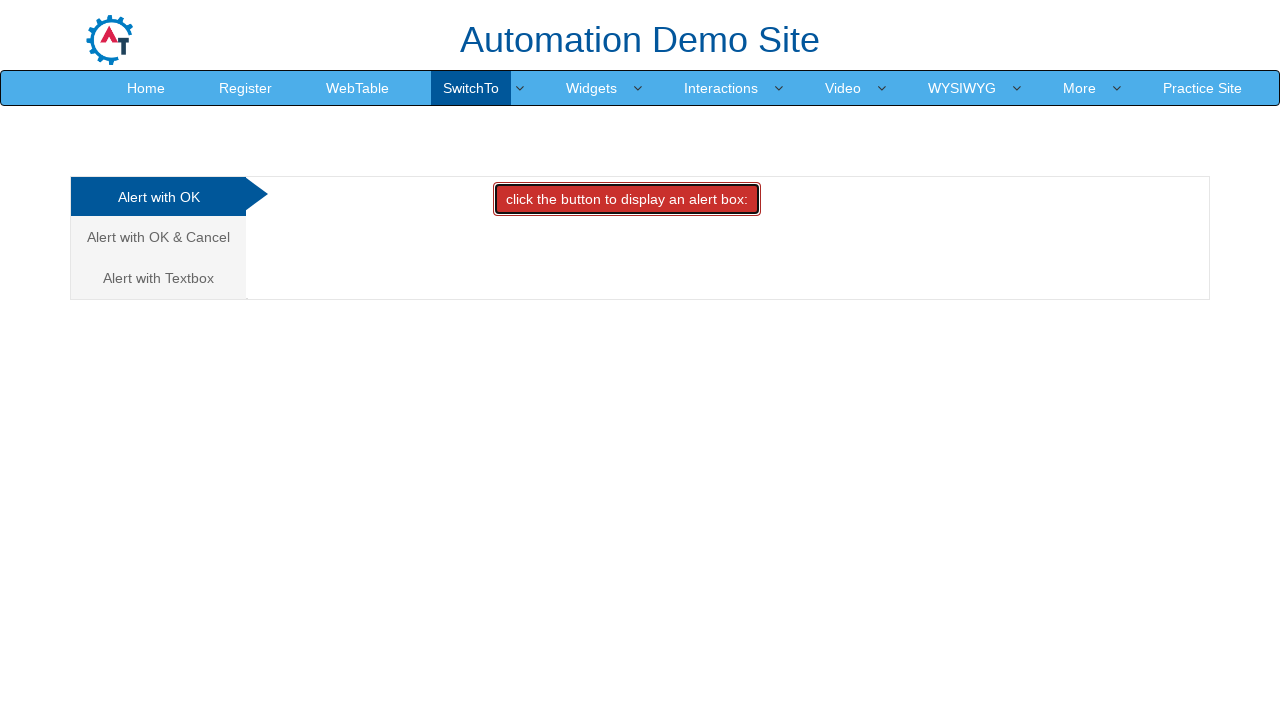

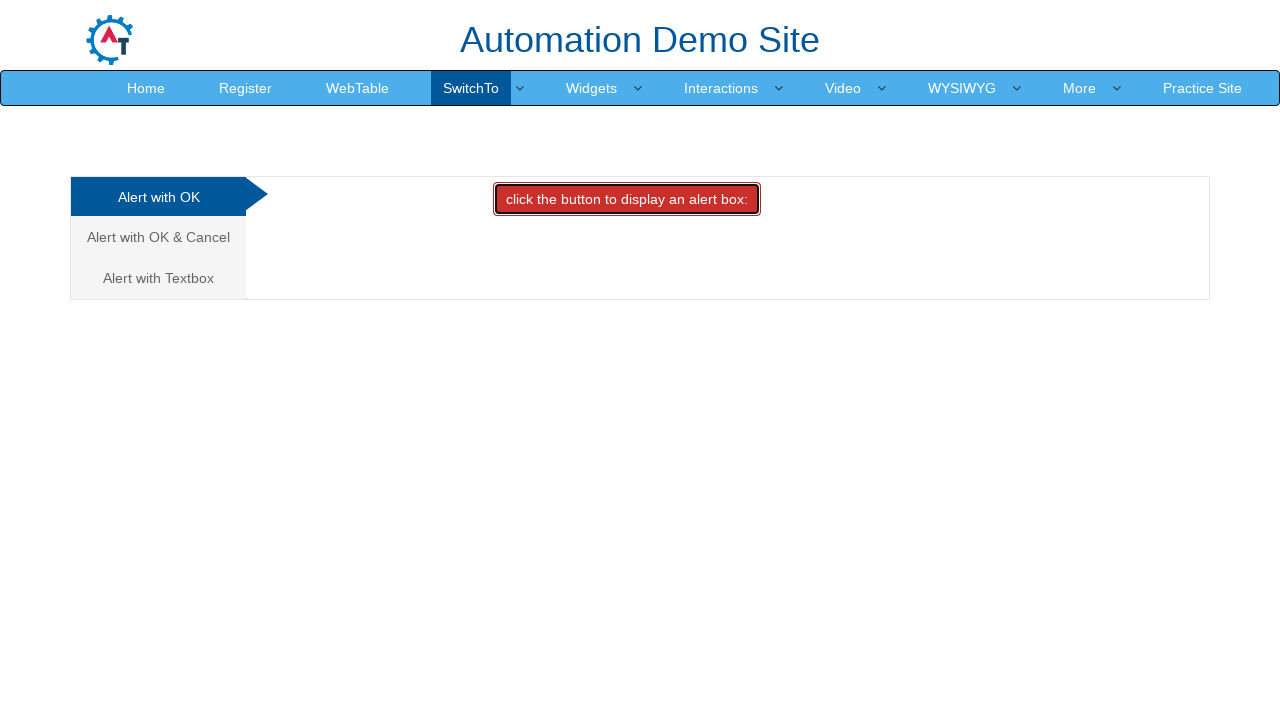